Tests that new todo items are appended to the bottom of the list and counter displays correctly

Starting URL: https://demo.playwright.dev/todomvc

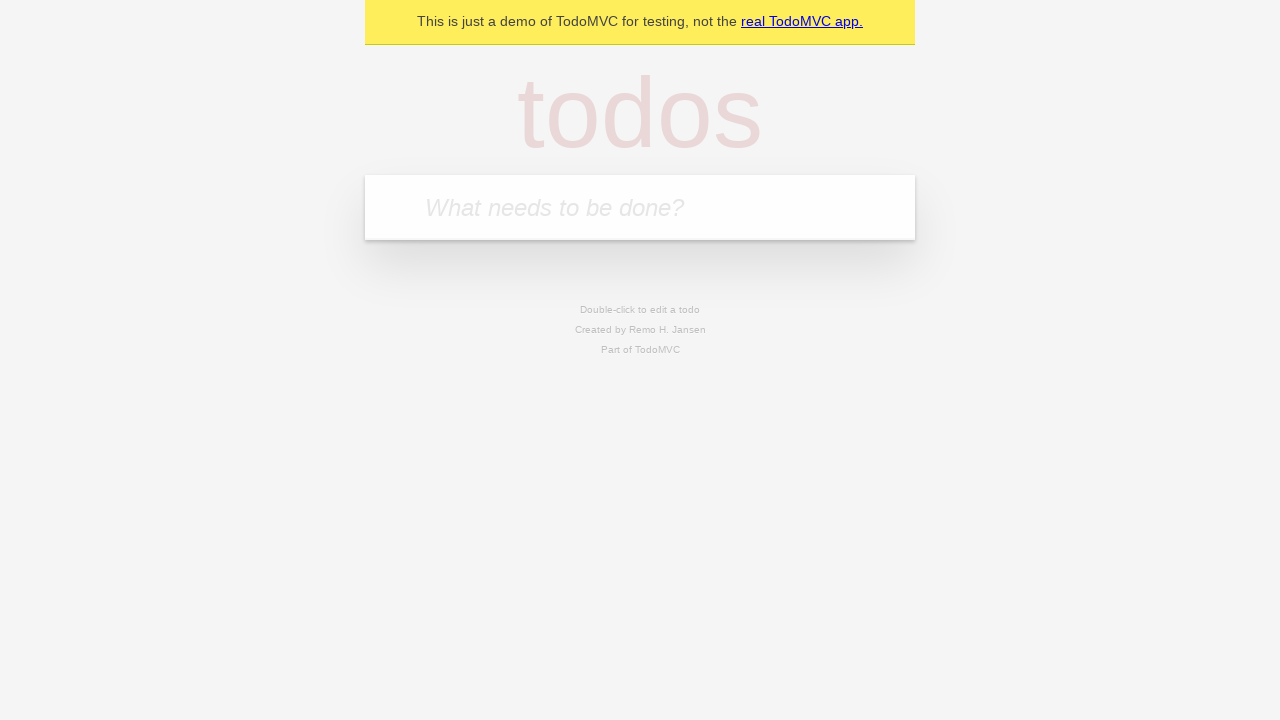

Filled todo input with 'buy some cheese' on internal:attr=[placeholder="What needs to be done?"i]
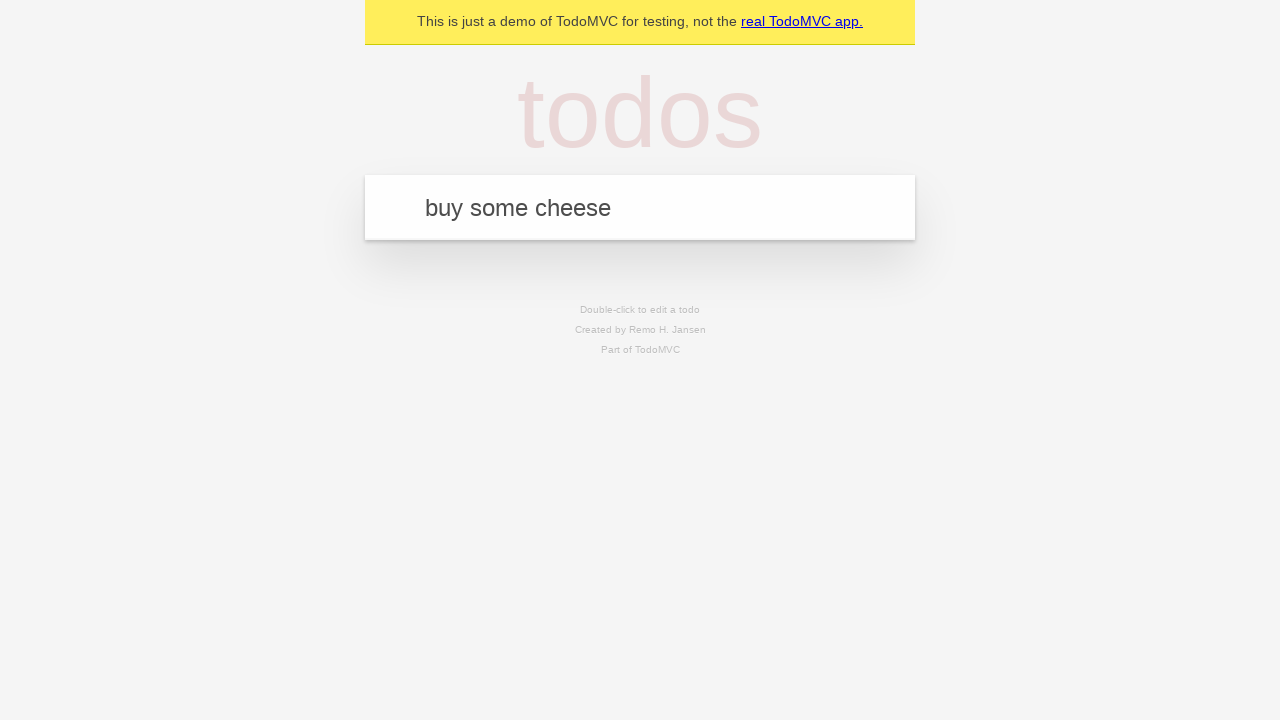

Pressed Enter to add first todo item on internal:attr=[placeholder="What needs to be done?"i]
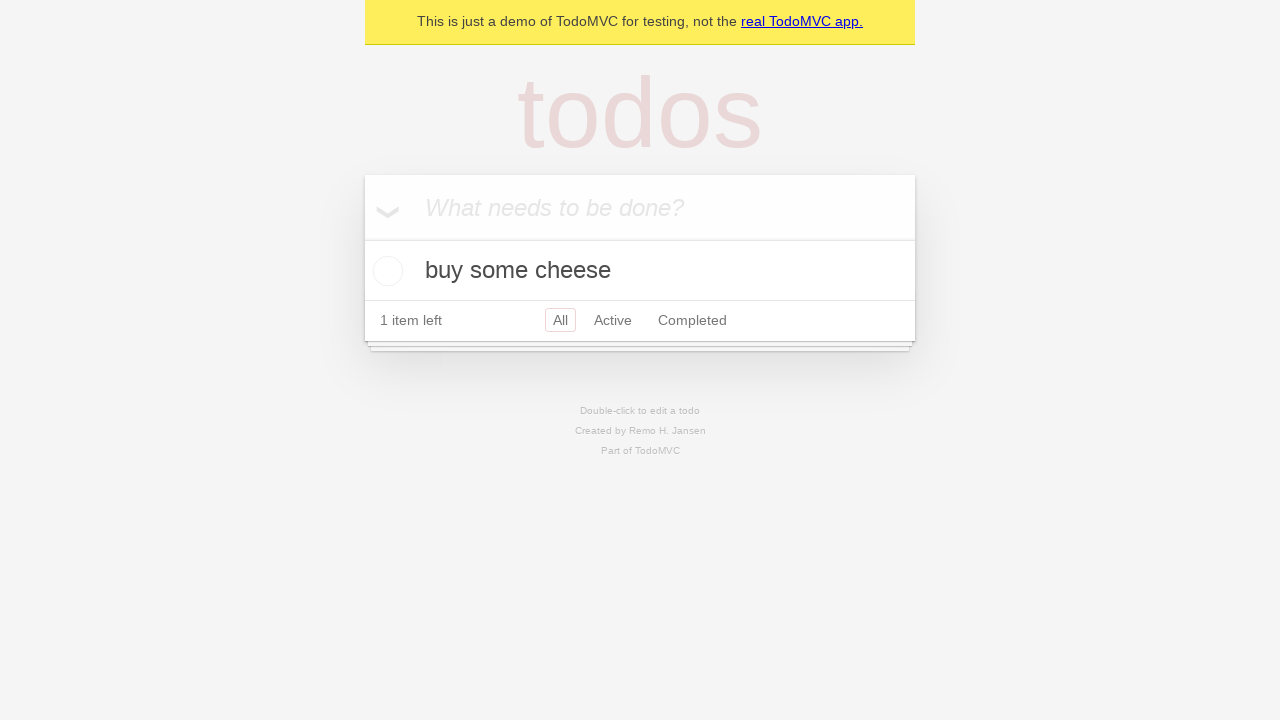

Filled todo input with 'feed the cat' on internal:attr=[placeholder="What needs to be done?"i]
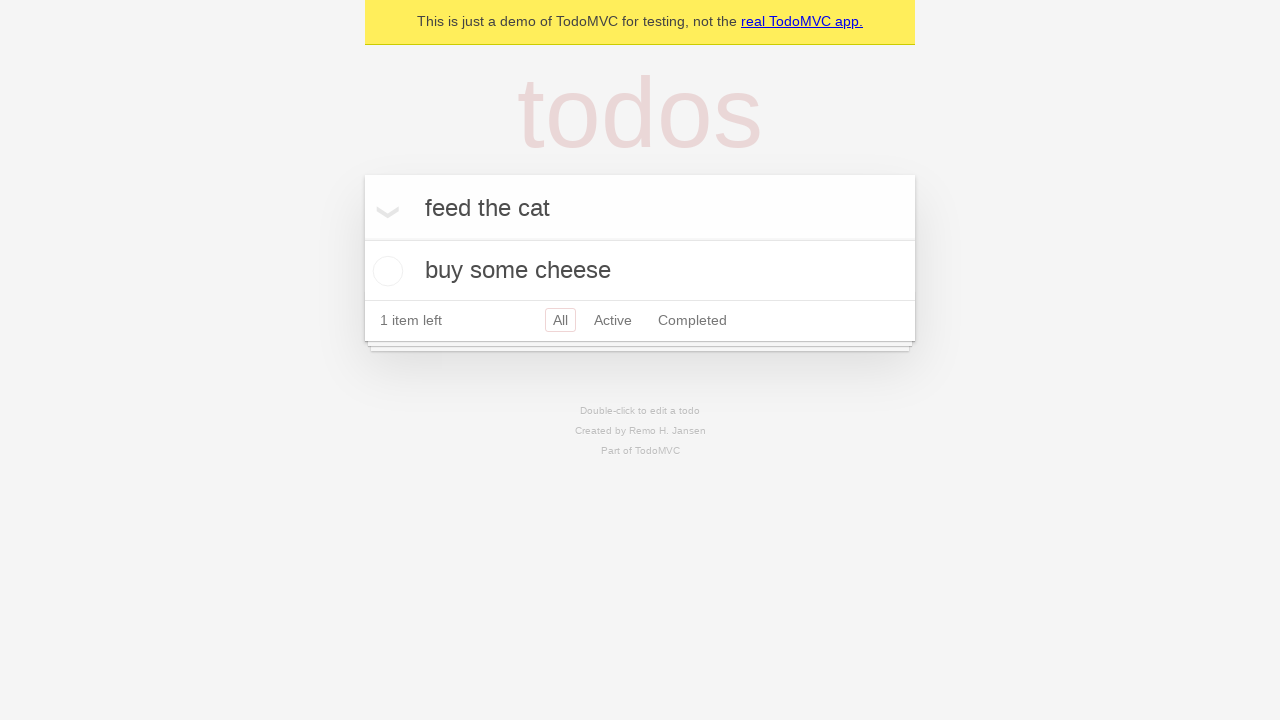

Pressed Enter to add second todo item on internal:attr=[placeholder="What needs to be done?"i]
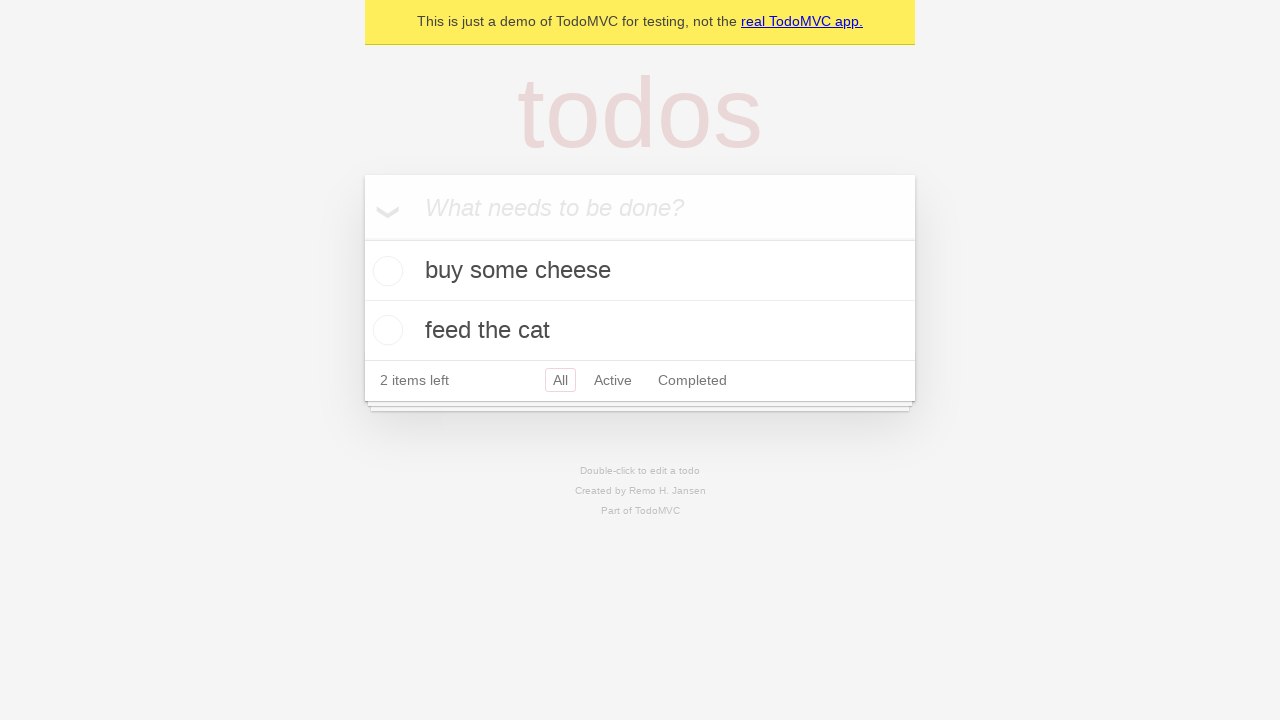

Filled todo input with 'book a doctors appointment' on internal:attr=[placeholder="What needs to be done?"i]
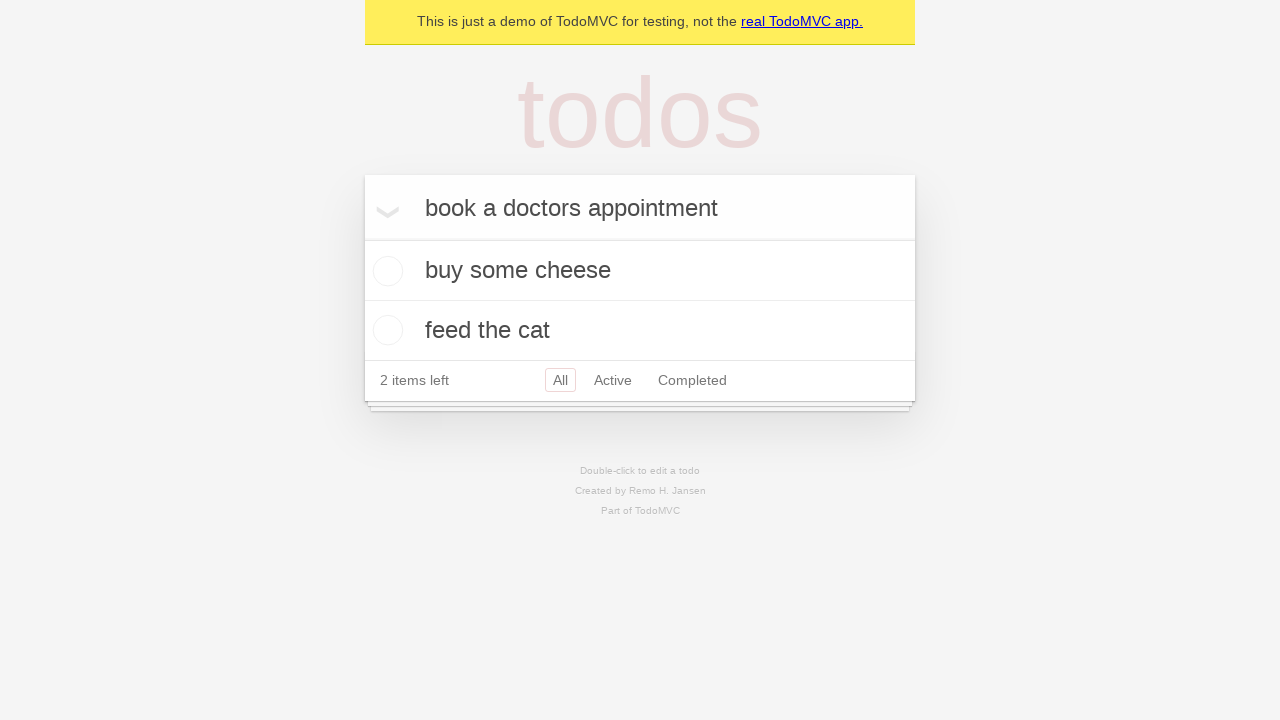

Pressed Enter to add third todo item on internal:attr=[placeholder="What needs to be done?"i]
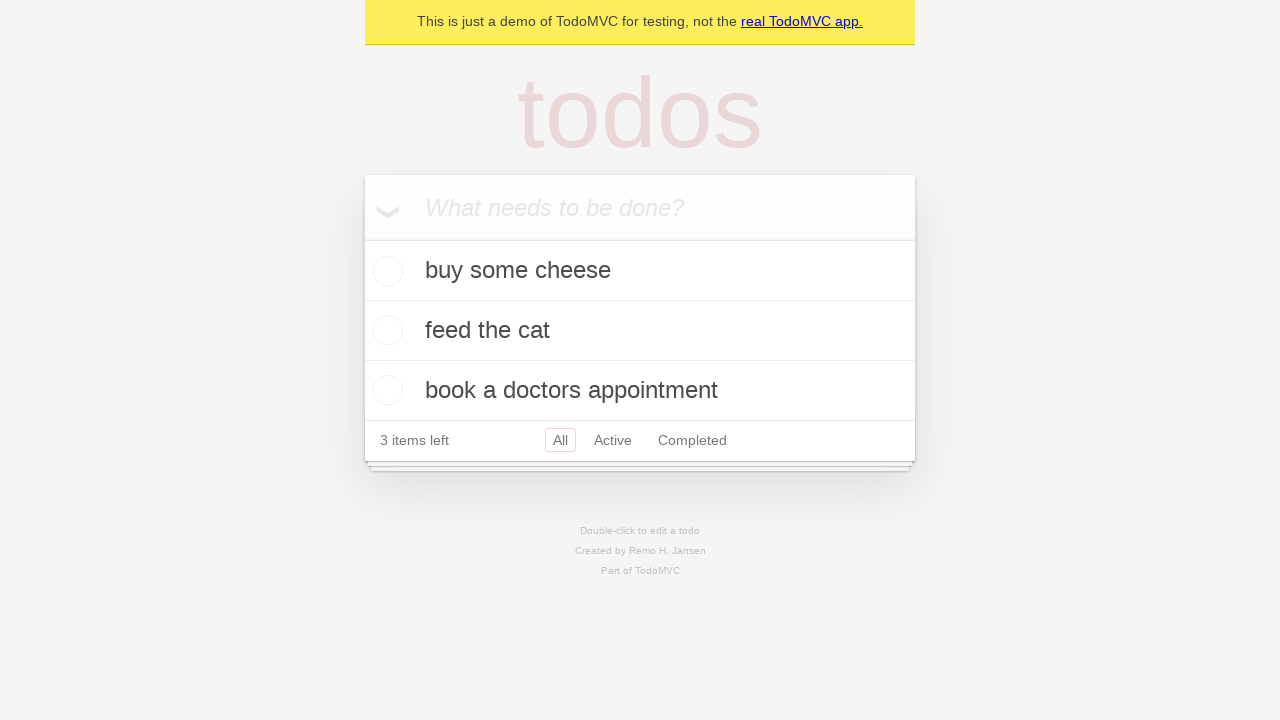

Verified counter displays '3 items left'
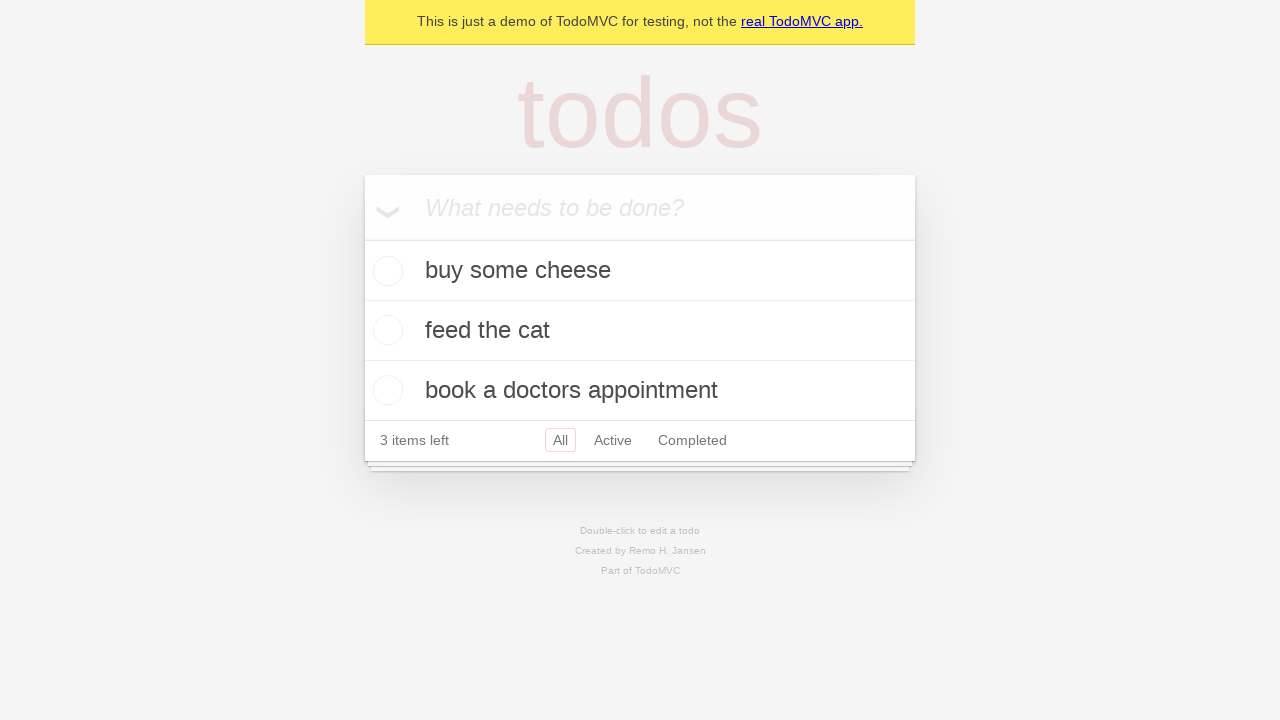

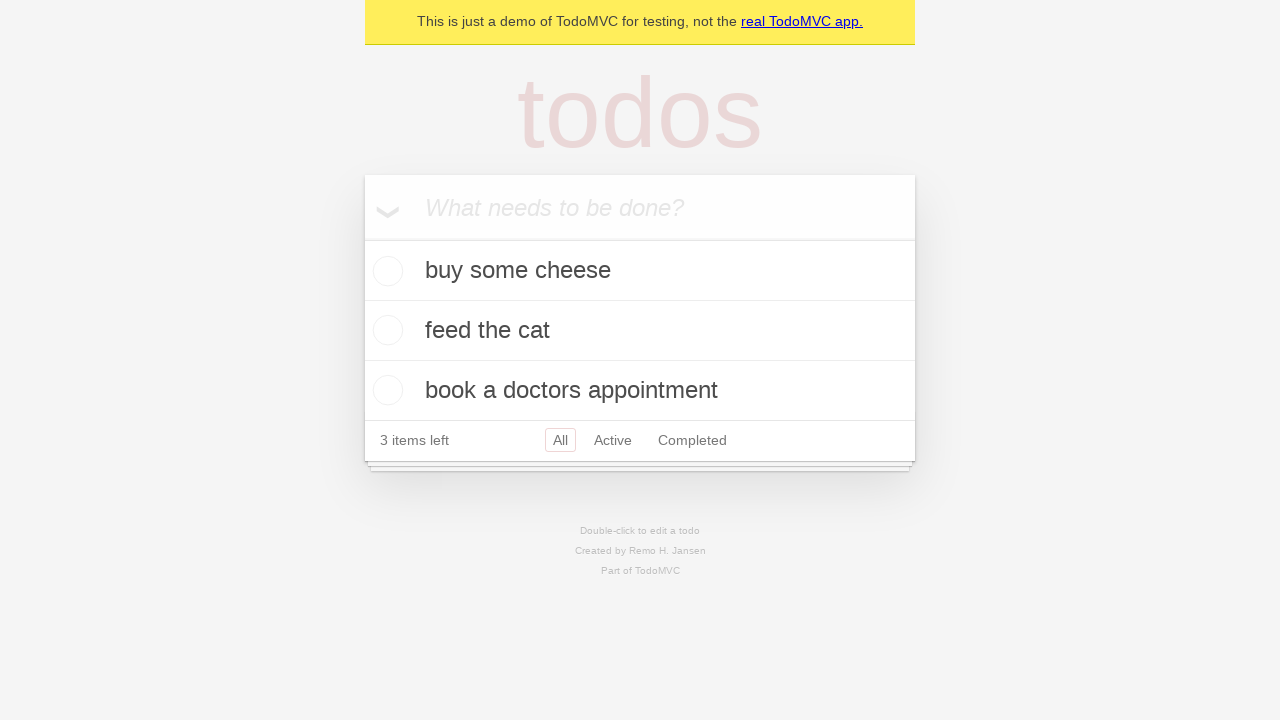